Tests dropdown selection functionality on a registration form by selecting different year values using various methods (by index, by value, and by visible text)

Starting URL: https://demo.automationtesting.in/Register.html

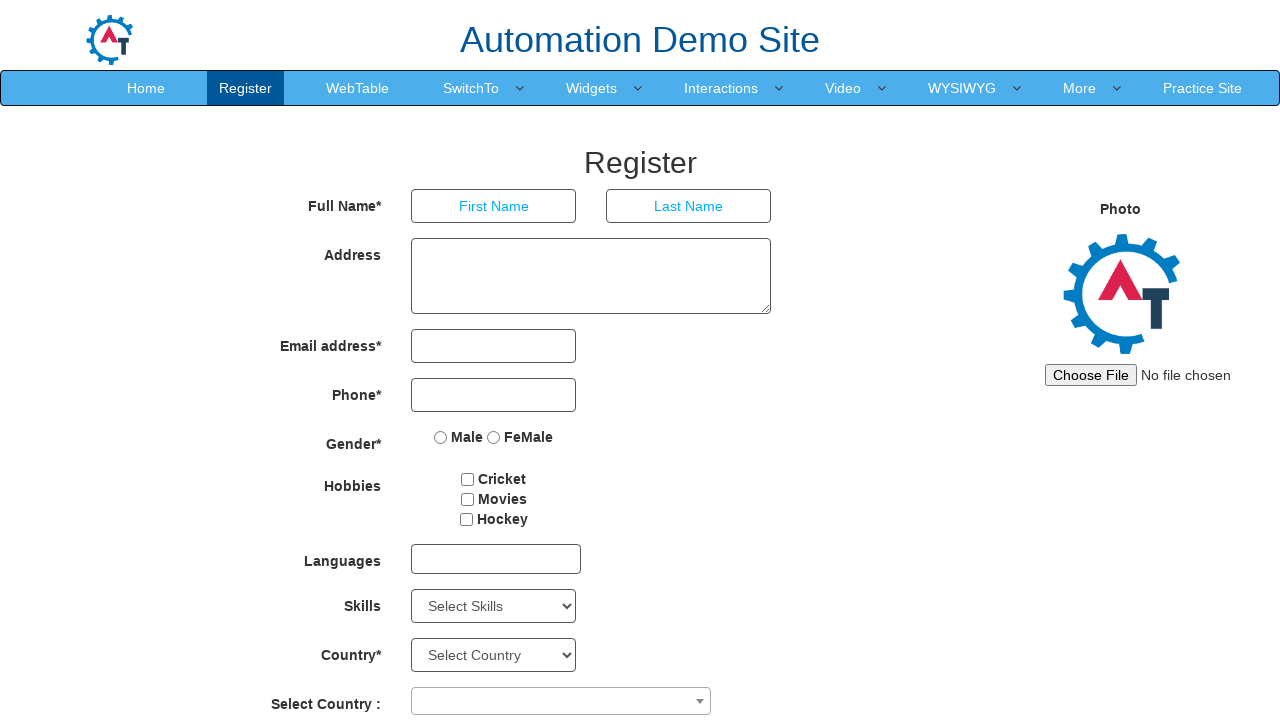

Located the Year dropdown element
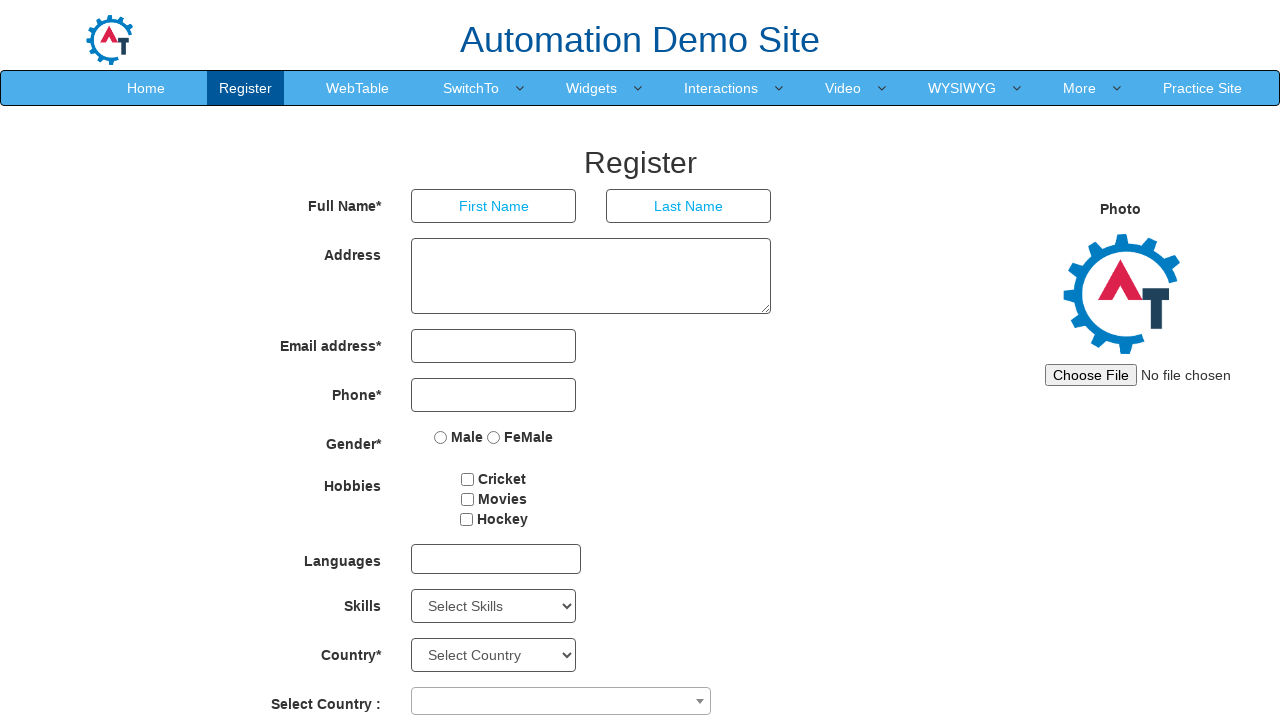

Retrieved default year: year 
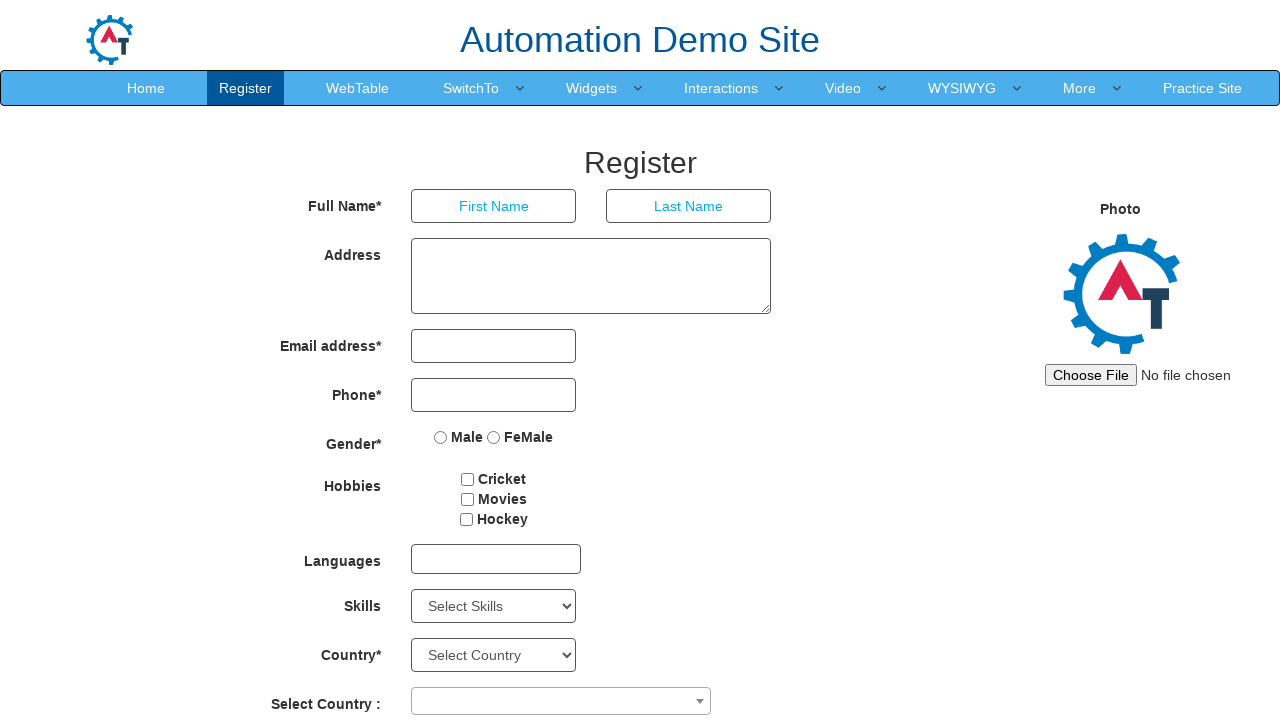

Checked if Year dropdown is multiSelect: False
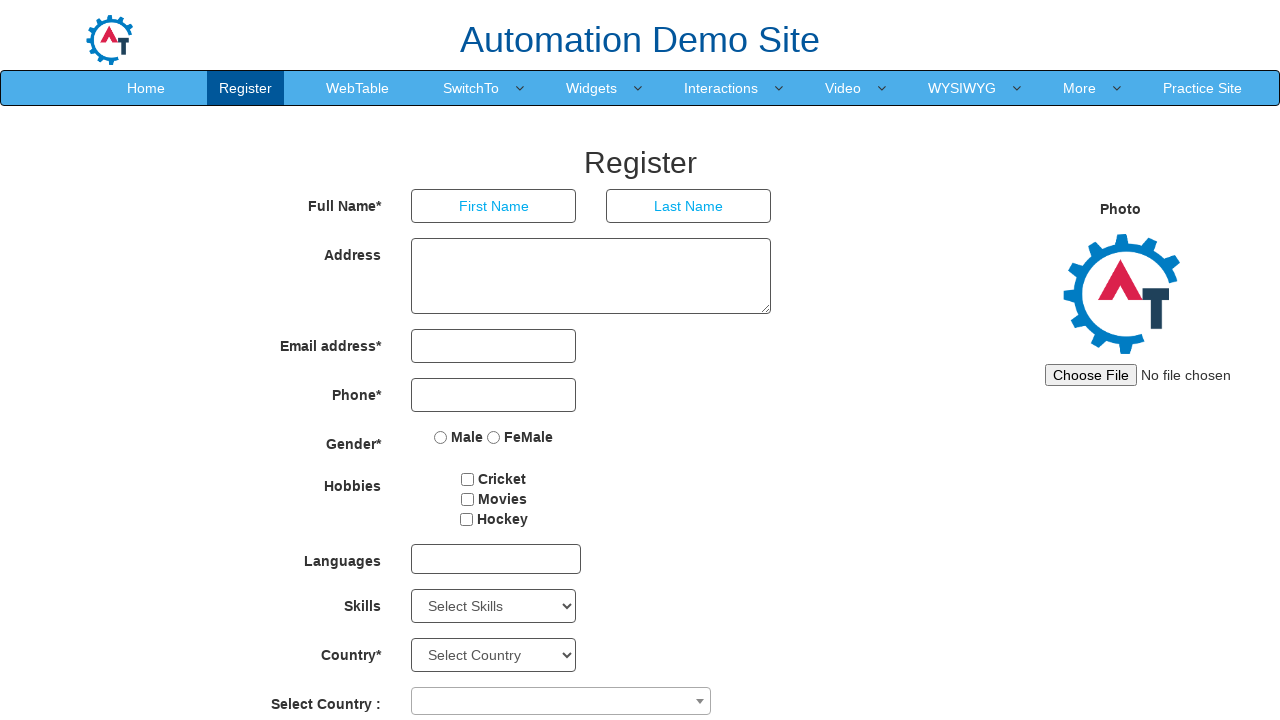

Selected year dropdown option by index (20th option) on select[placeholder='Year']
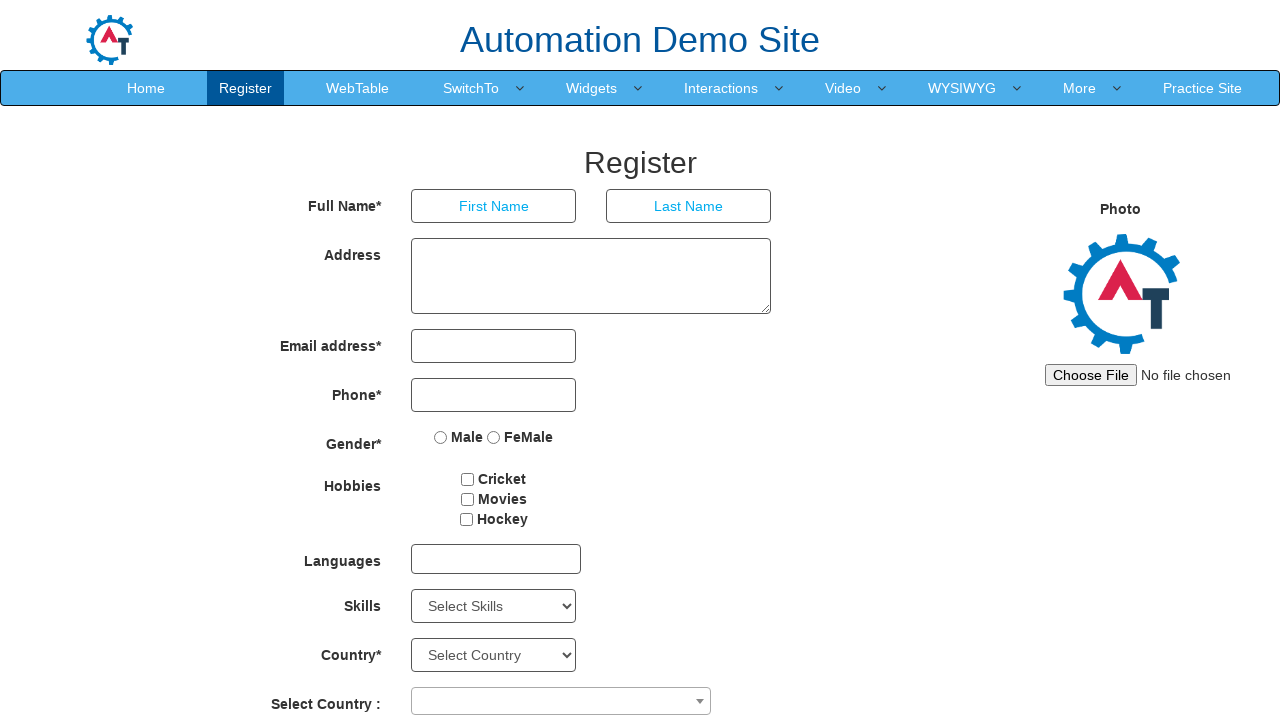

Waited 3 seconds for visibility
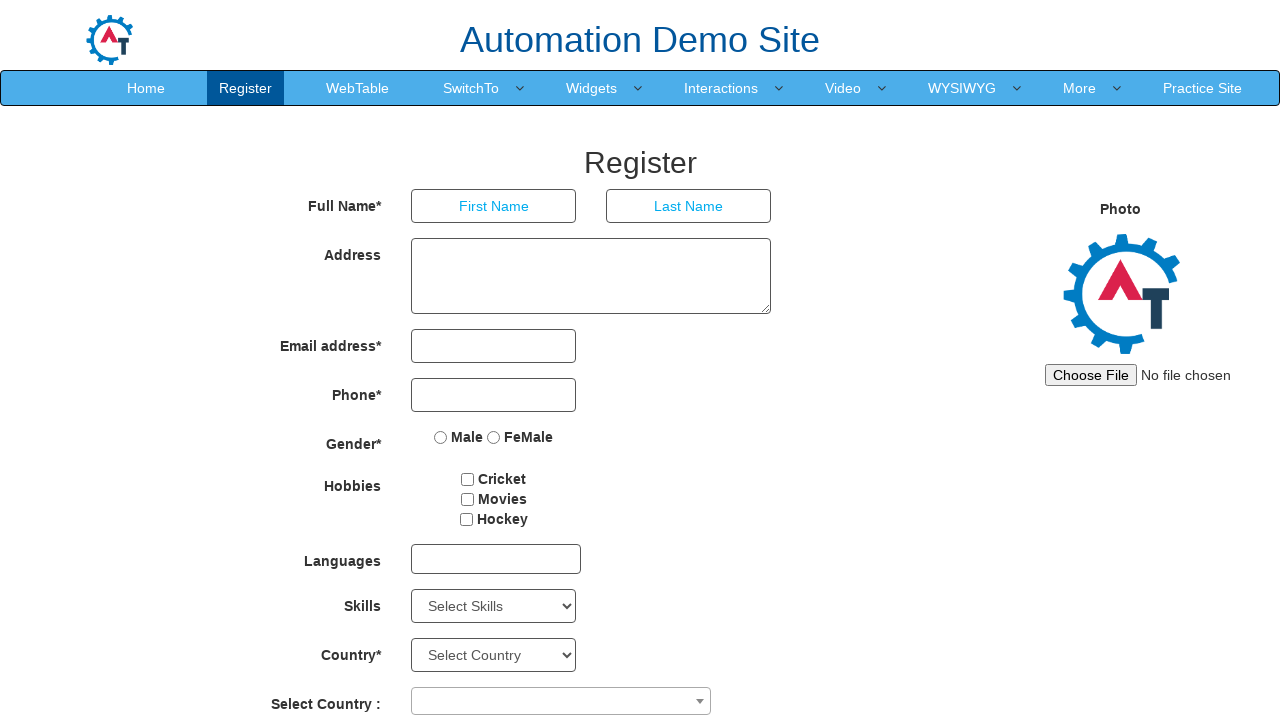

Selected year dropdown option by value '1950' on select[placeholder='Year']
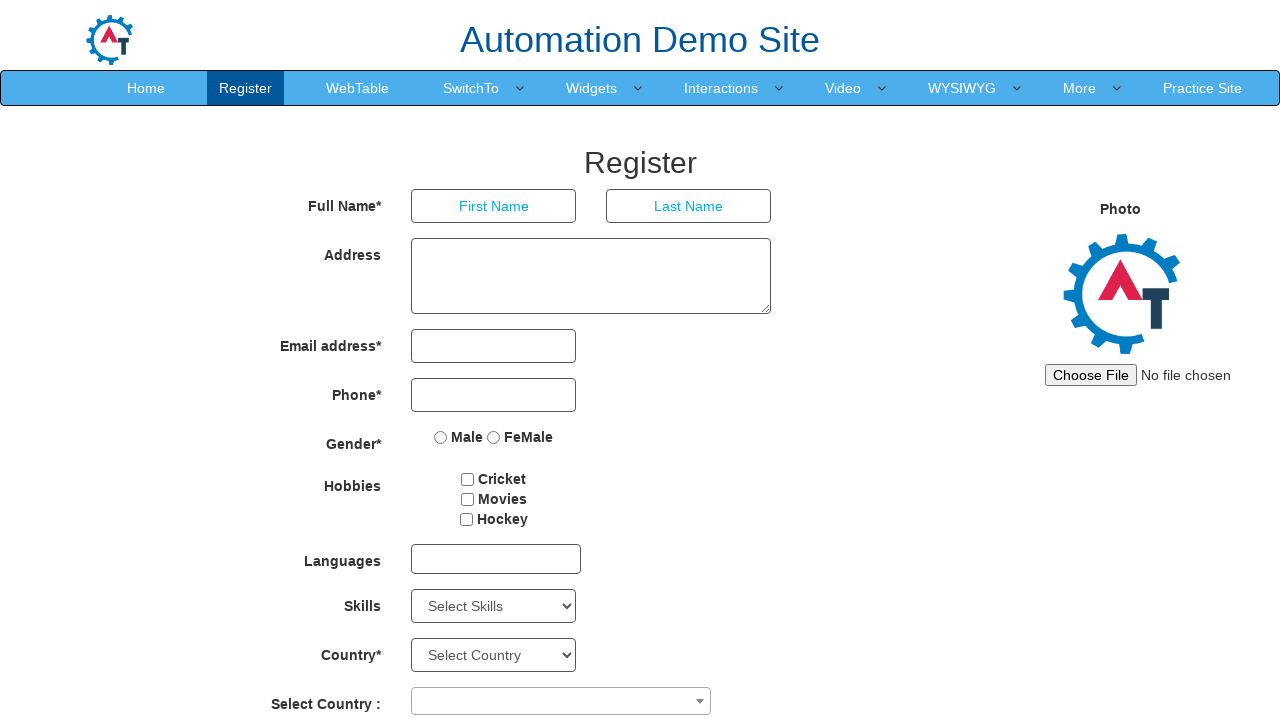

Waited 3 seconds for visibility
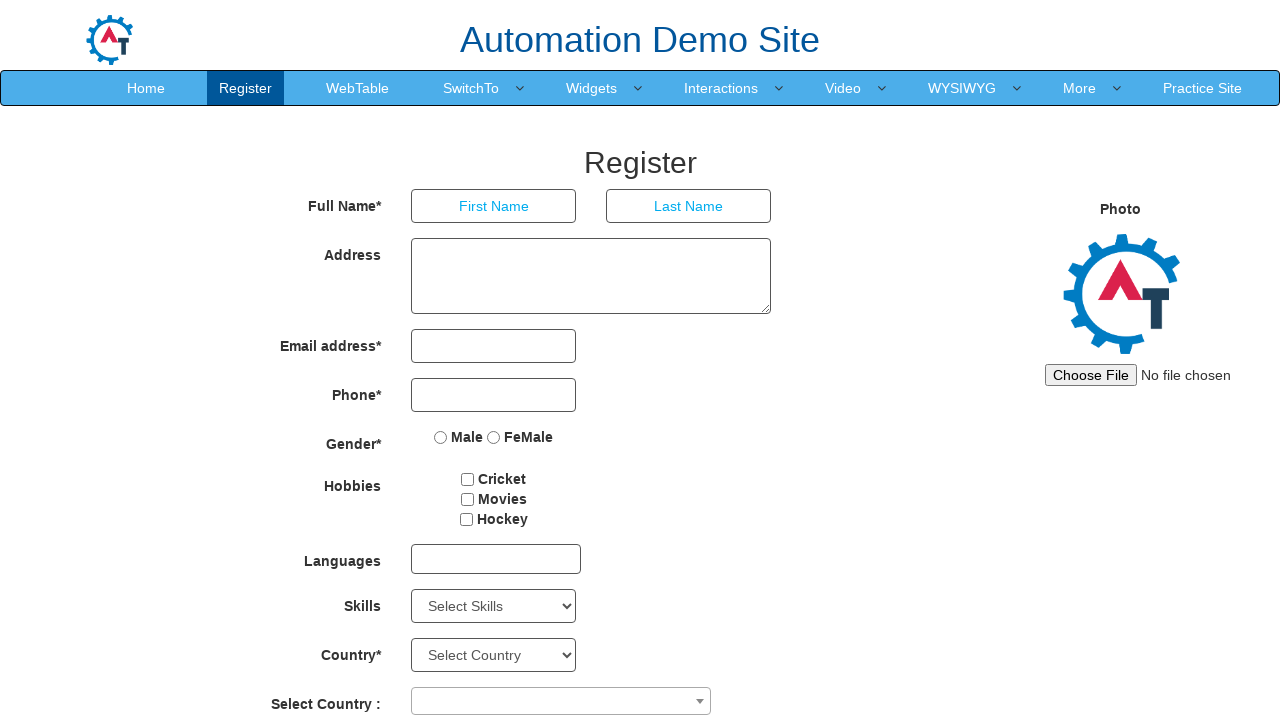

Selected year dropdown option by visible text '1999' on select[placeholder='Year']
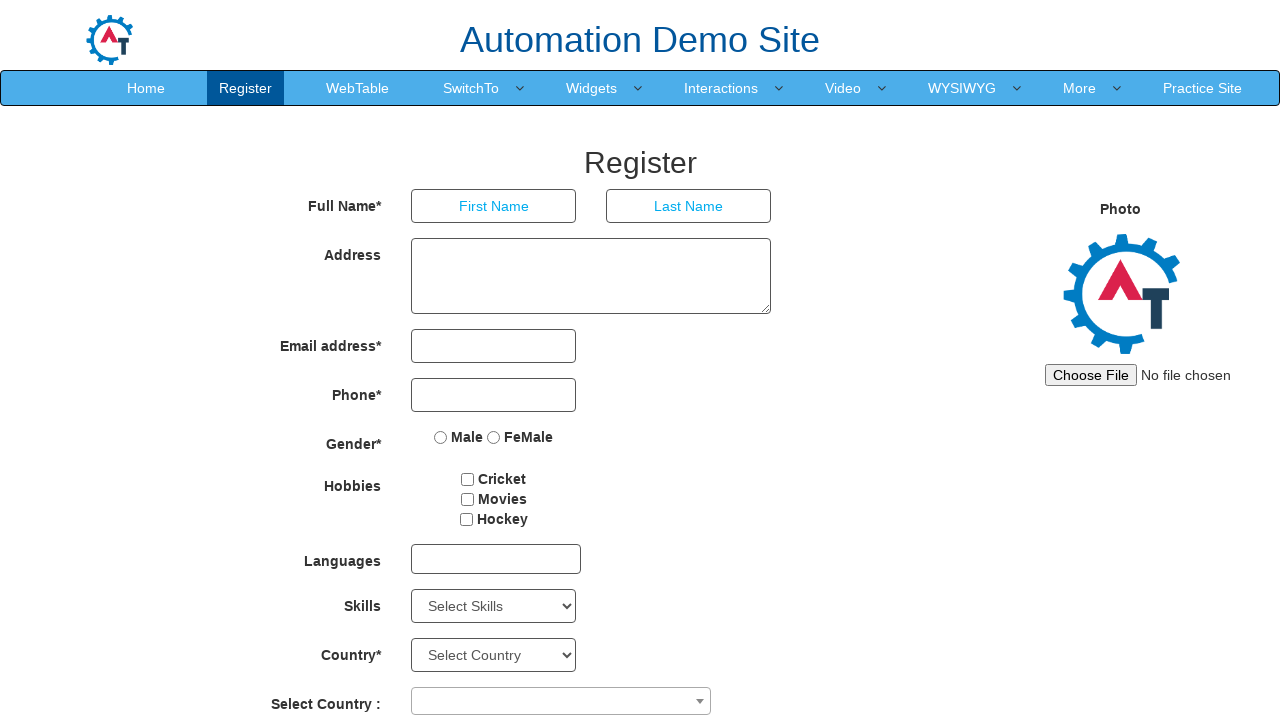

Waited 3 seconds for visibility
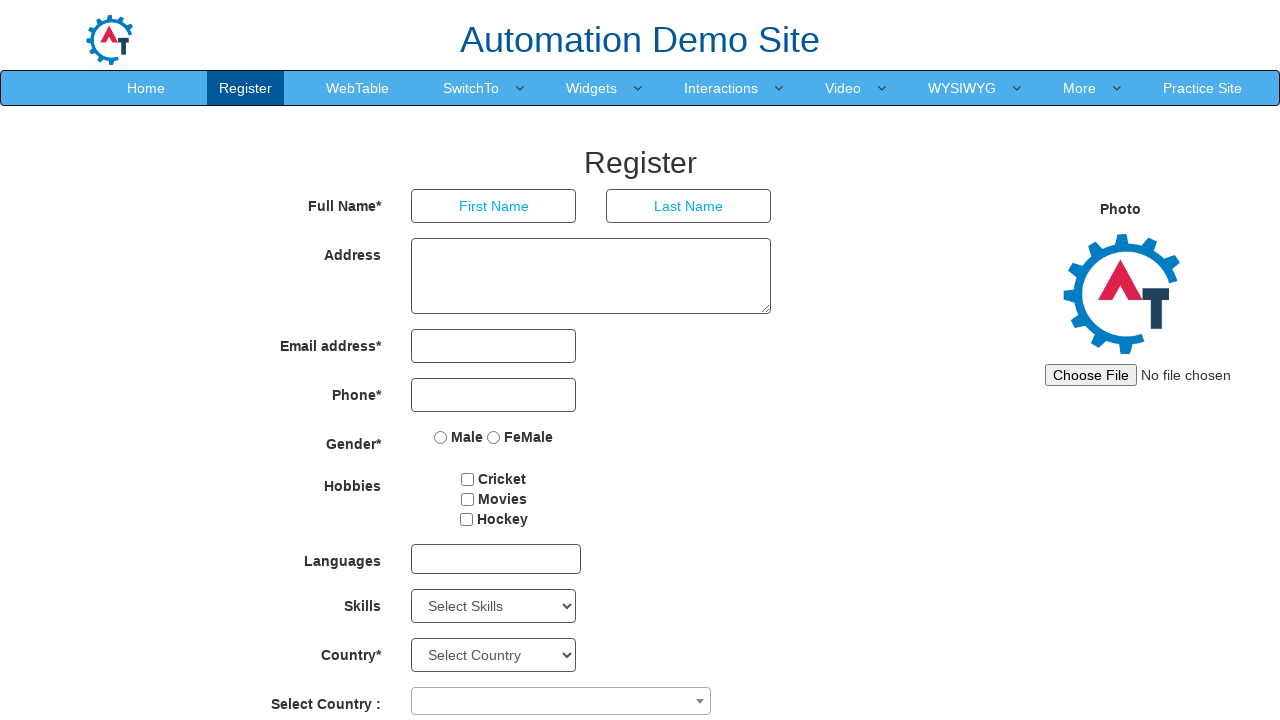

Retrieved all year dropdown options
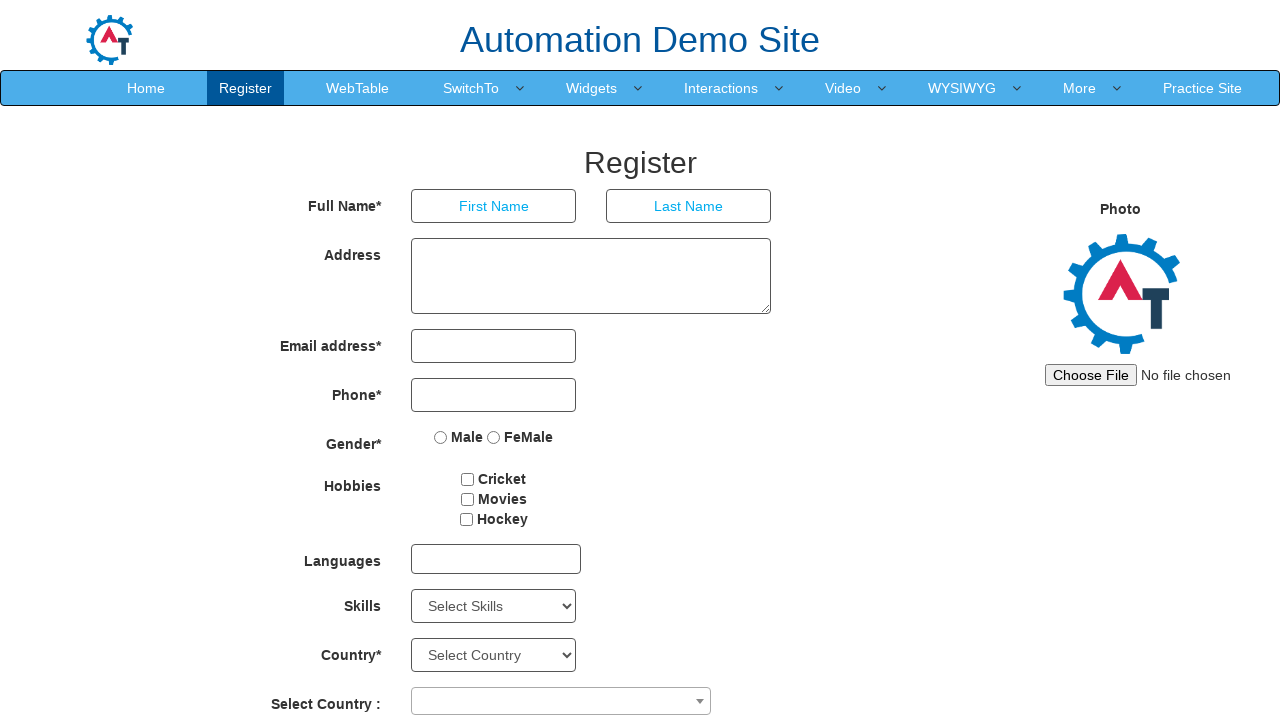

Final wait of 5 seconds completed
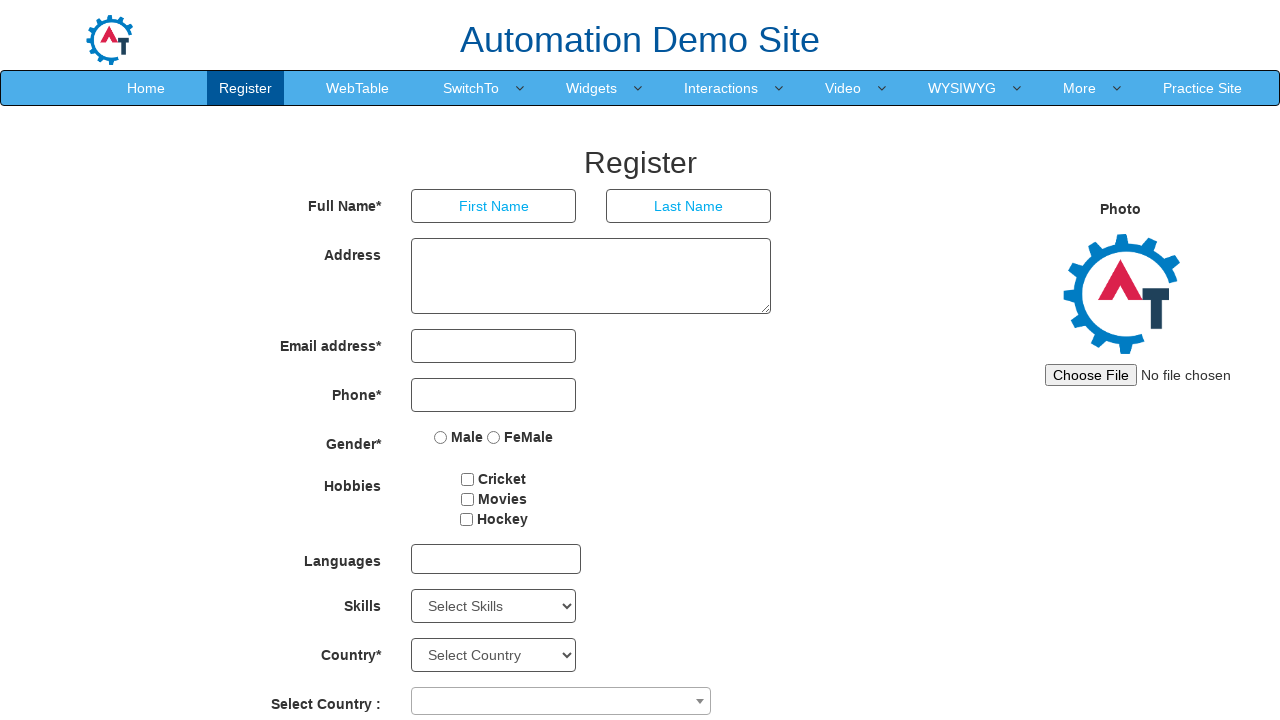

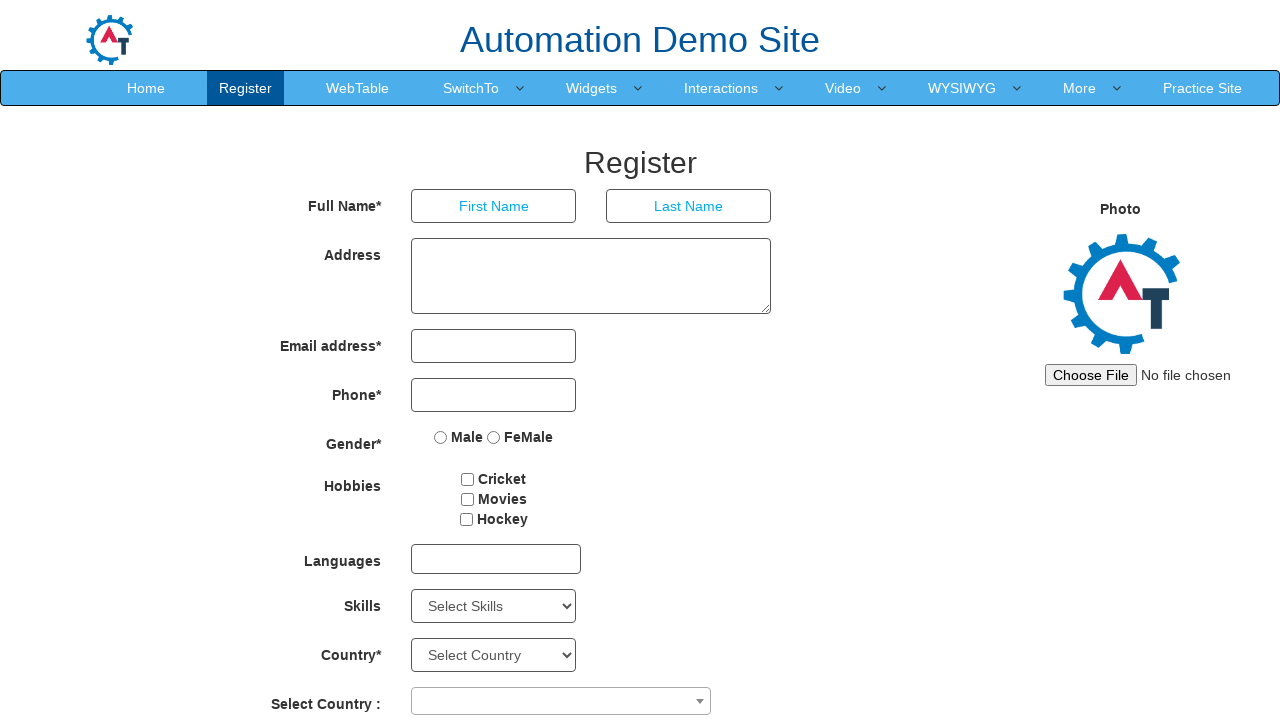